Tests a passenger selection dropdown by clicking to open it and incrementing the adult passenger count multiple times

Starting URL: https://rahulshettyacademy.com/dropdownsPractise/

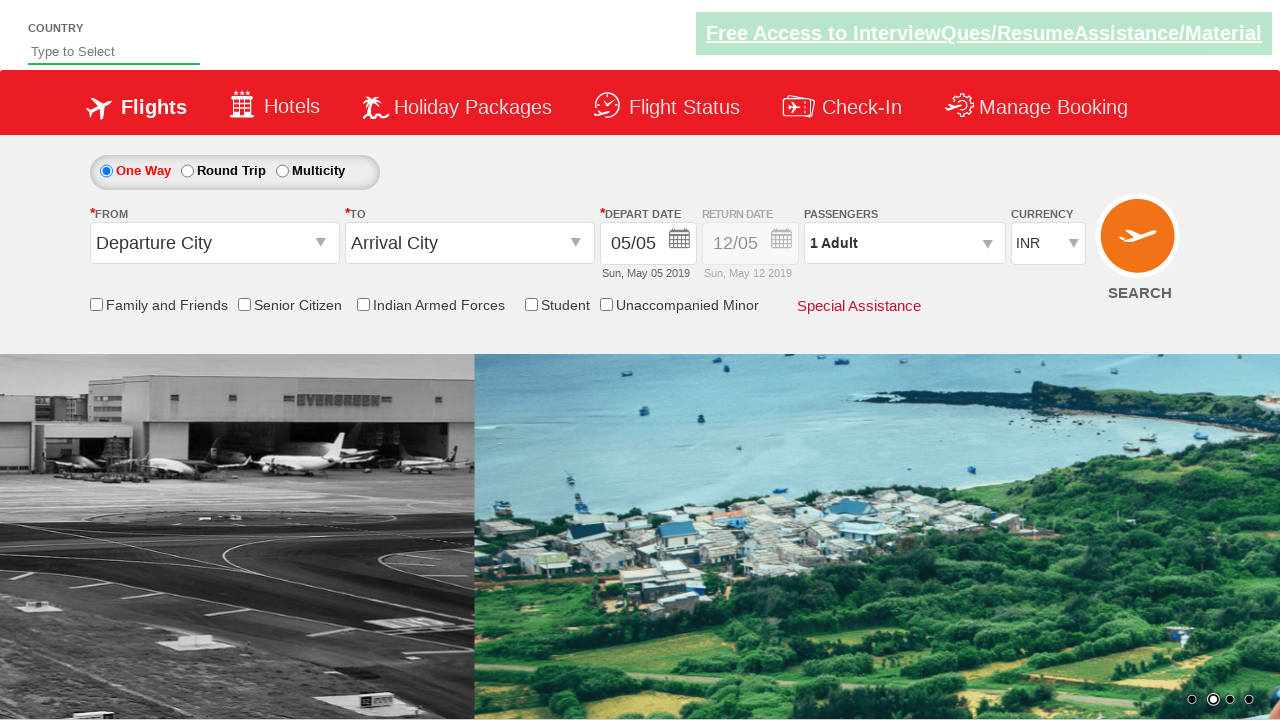

Clicked passenger info dropdown to open it at (904, 243) on div#divpaxinfo
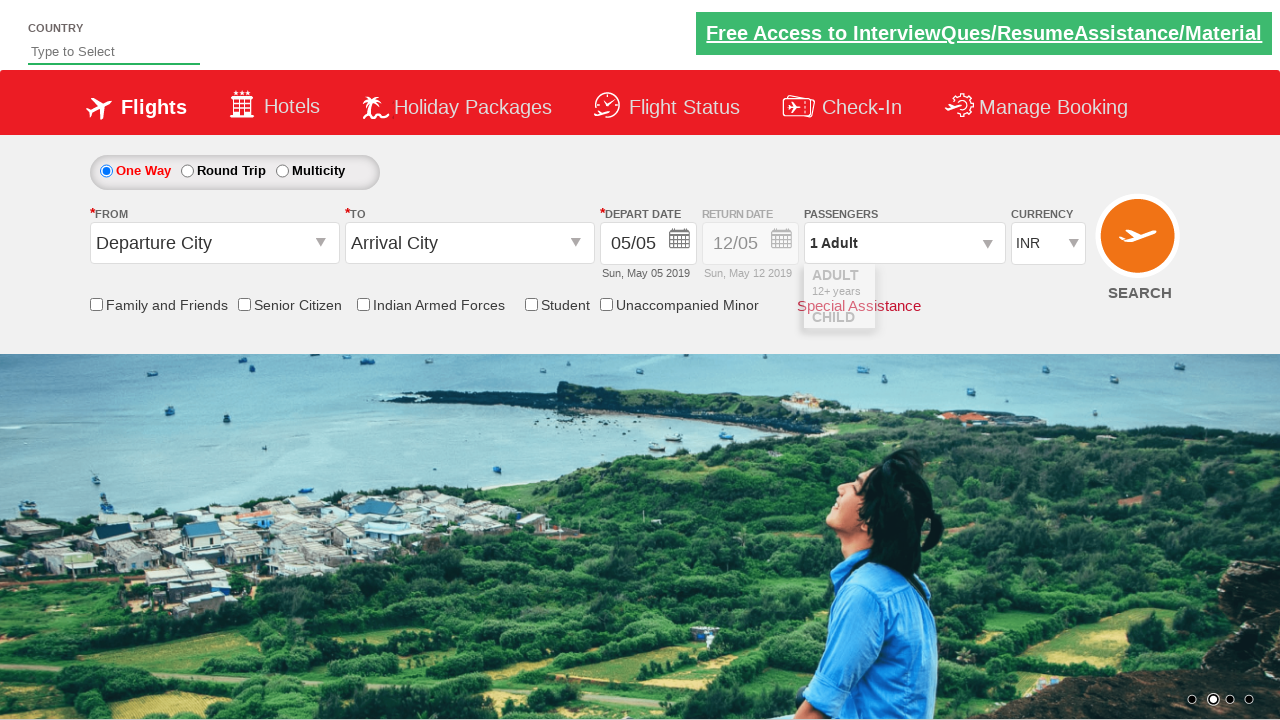

Waited 2 seconds for dropdown to be ready
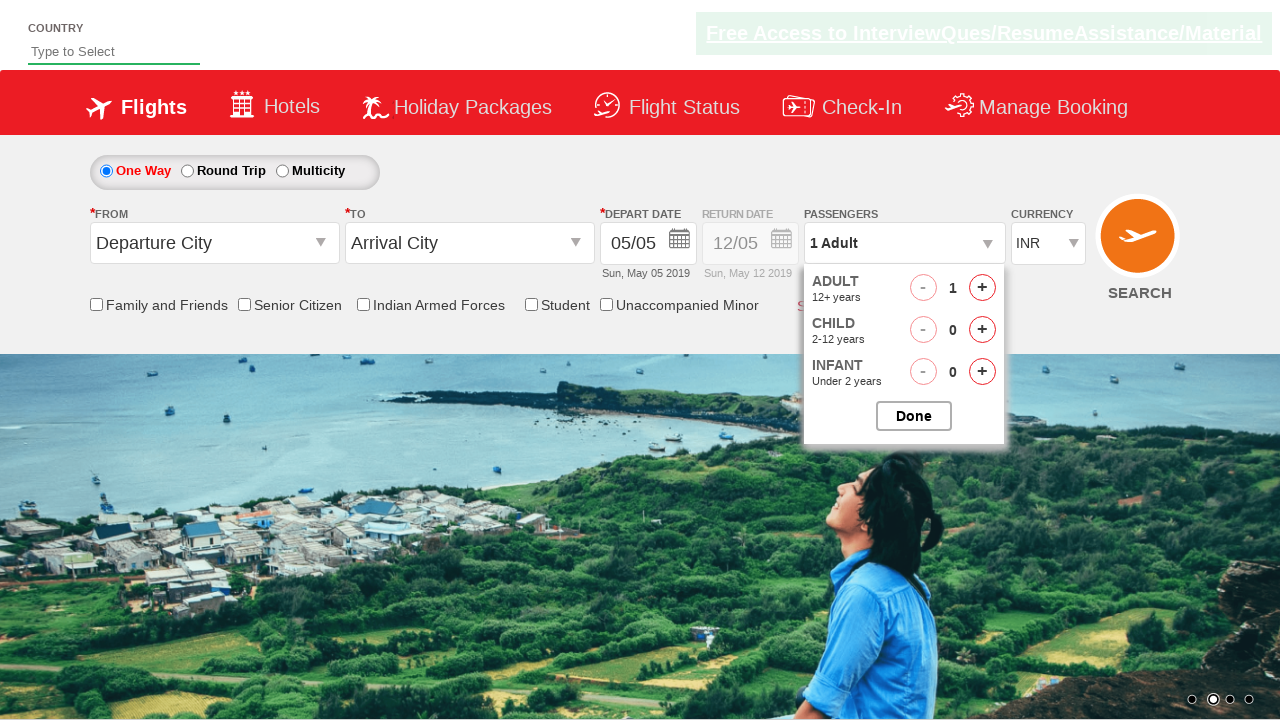

Clicked increment adult button (iteration 1/4) at (982, 288) on span#hrefIncAdt
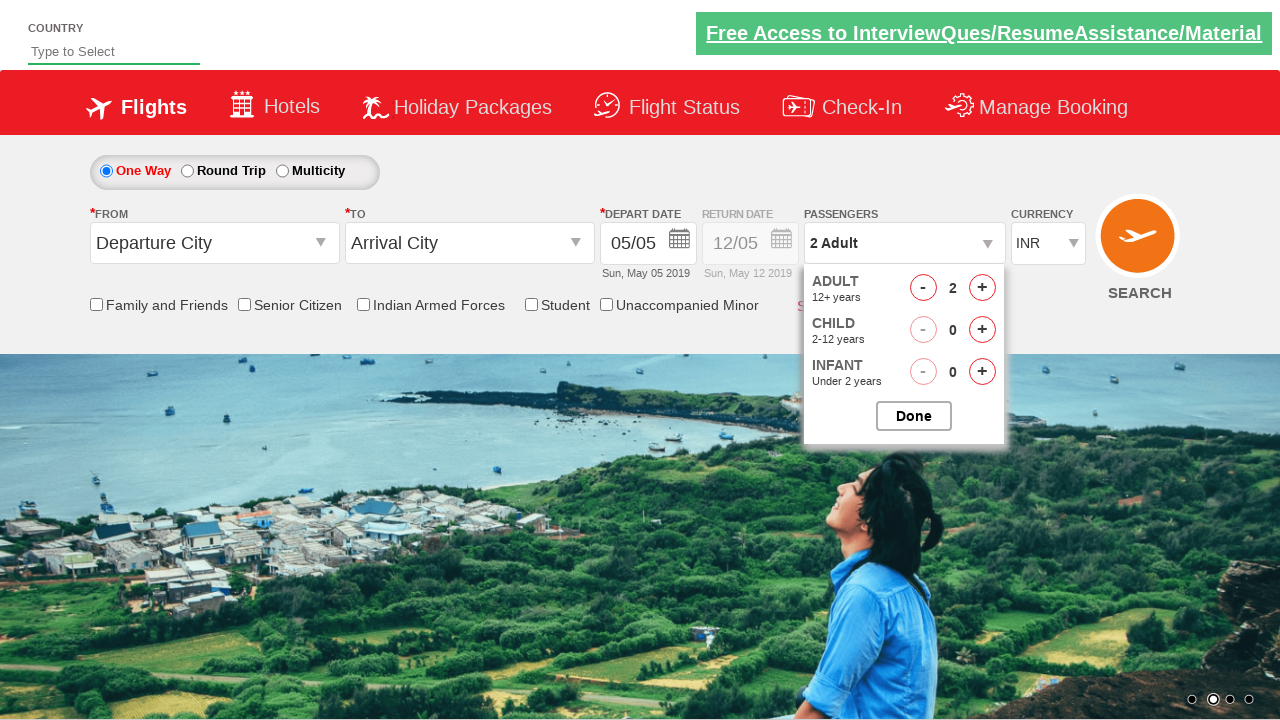

Clicked increment adult button (iteration 2/4) at (982, 288) on span#hrefIncAdt
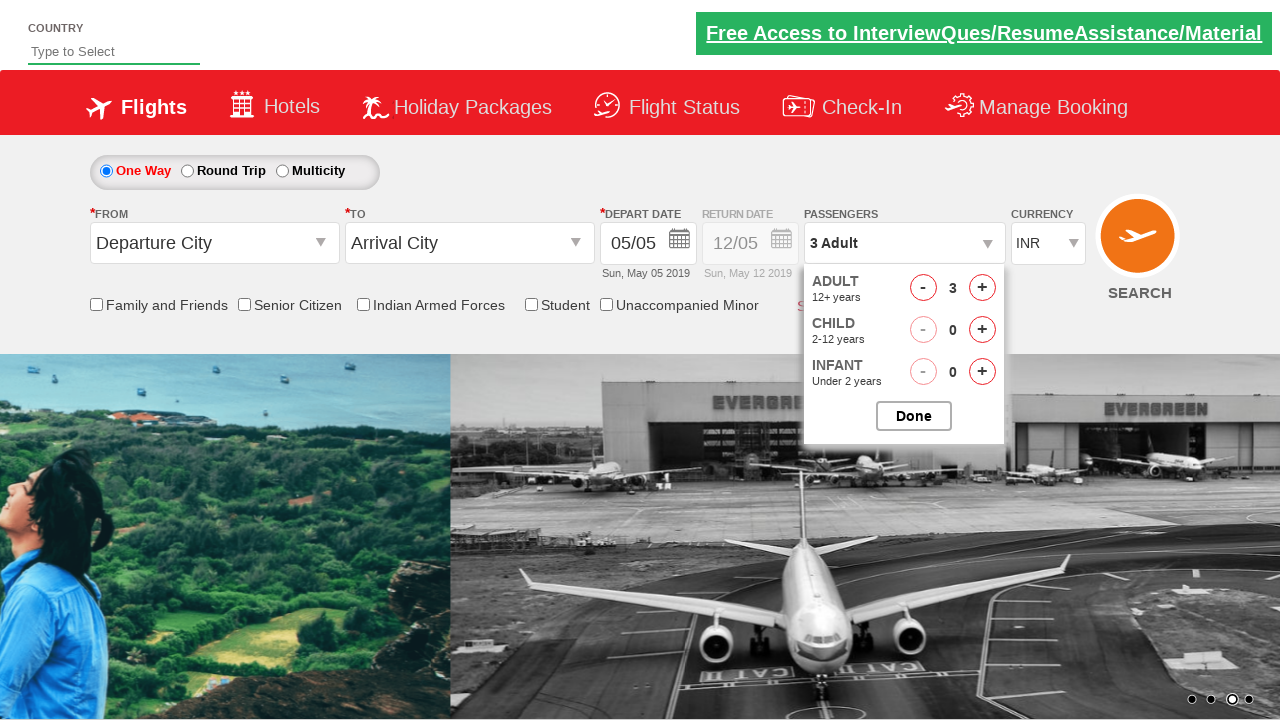

Clicked increment adult button (iteration 3/4) at (982, 288) on span#hrefIncAdt
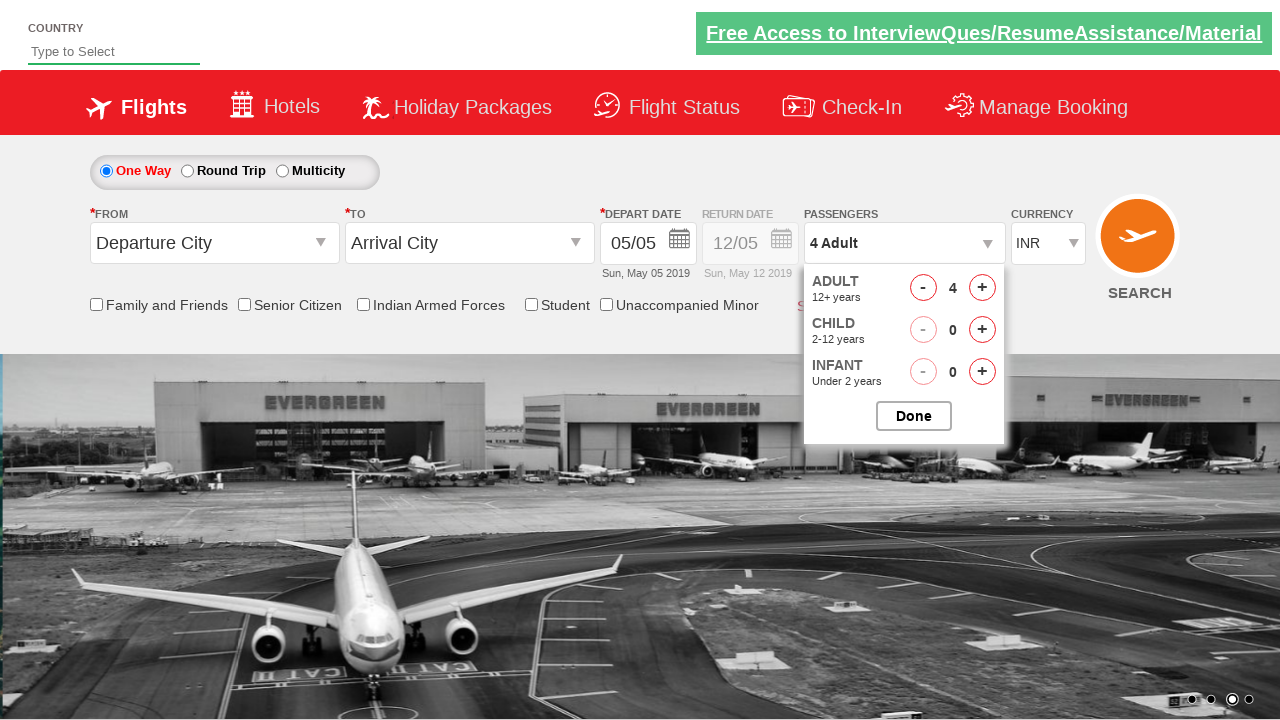

Clicked increment adult button (iteration 4/4) at (982, 288) on span#hrefIncAdt
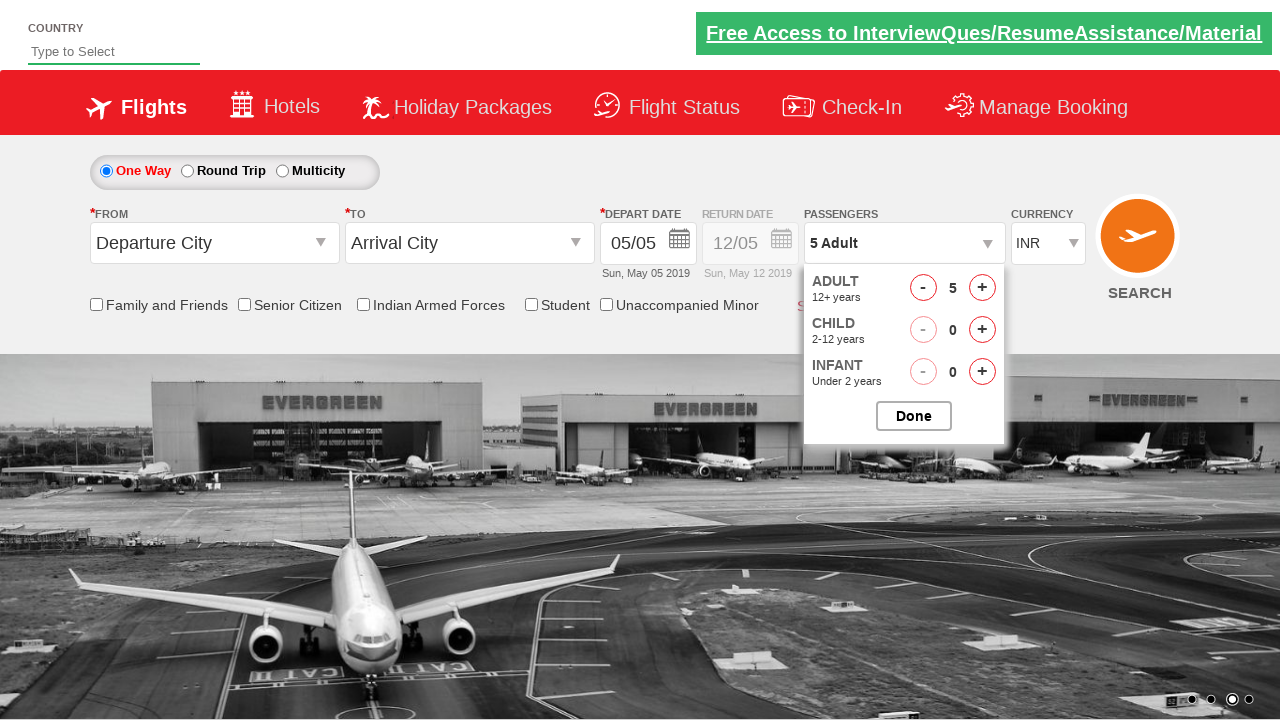

Waited 2 seconds to see the final result
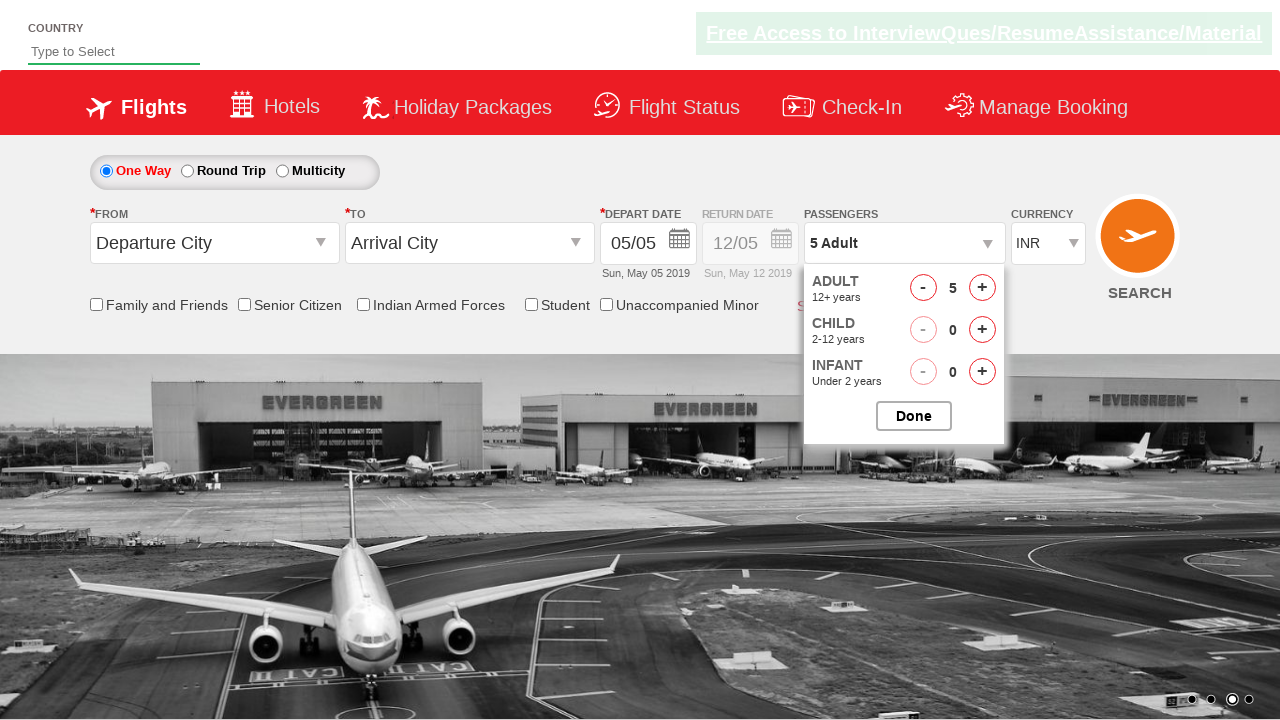

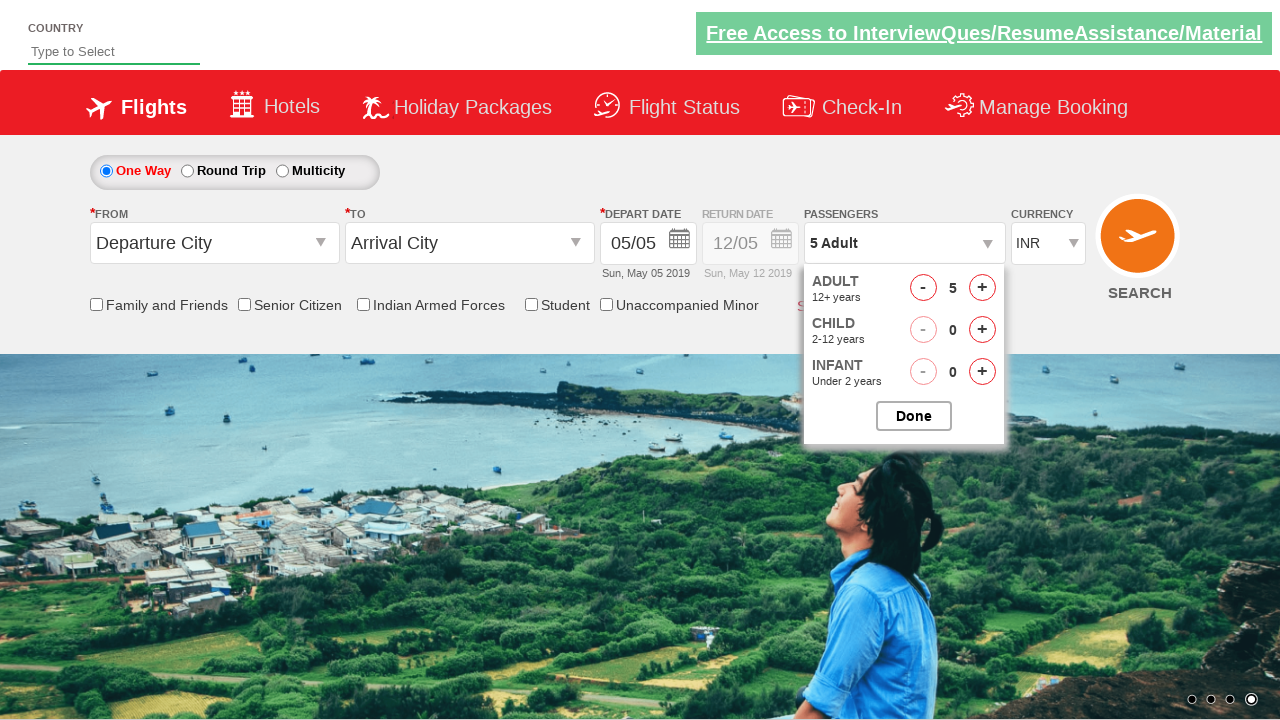